Tests window handling functionality by clicking a button that opens a new window, switching to the child window, verifying navigation, then switching back to the parent window.

Starting URL: https://rahulshettyacademy.com/AutomationPractice/

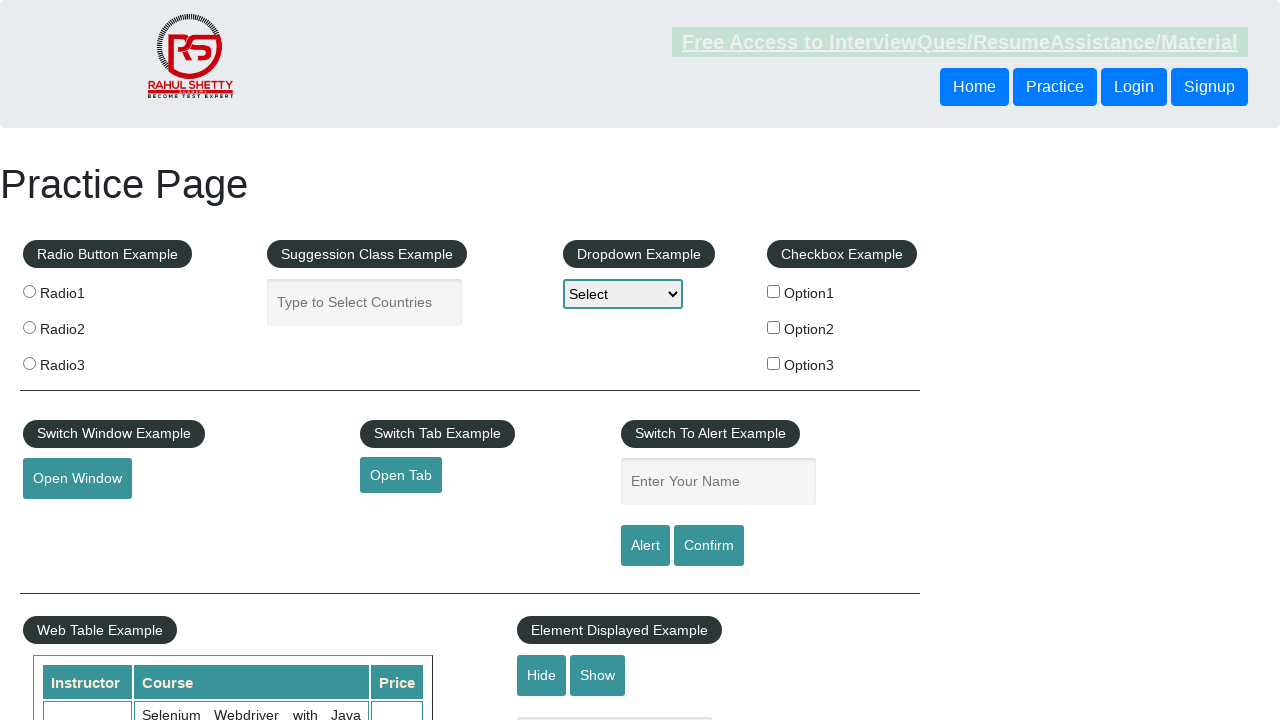

Navigated to AutomationPractice page
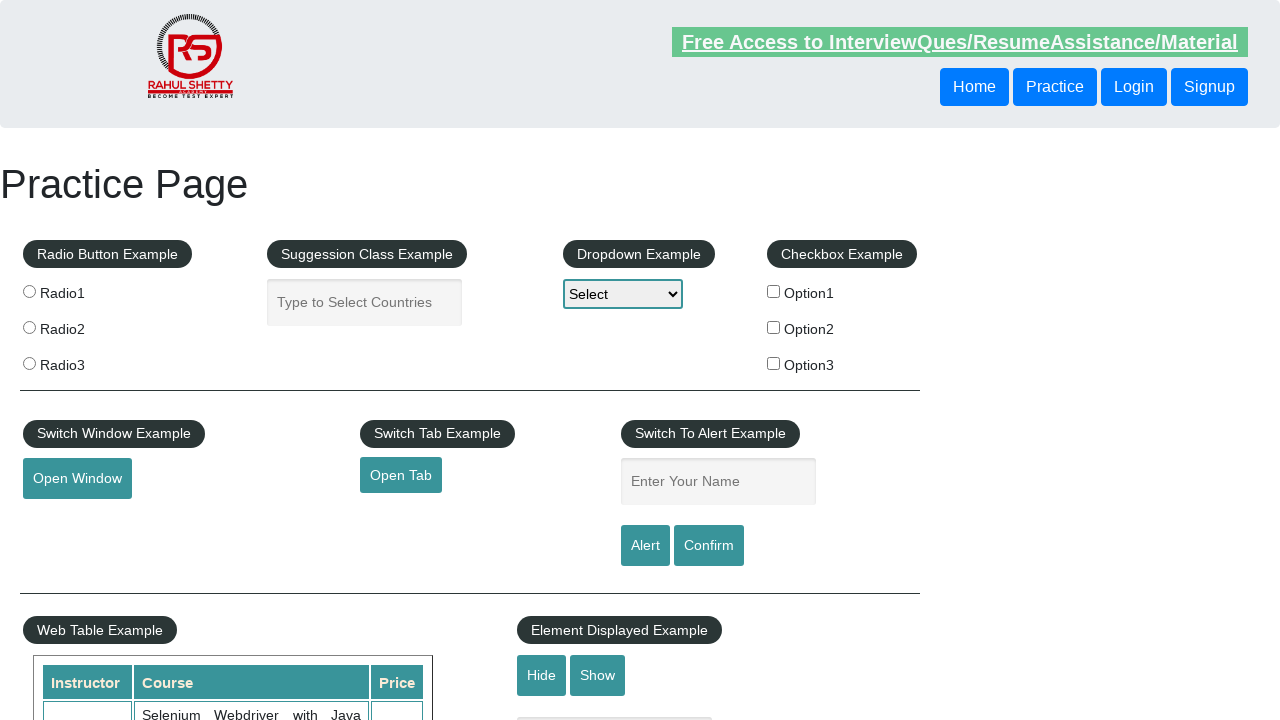

Clicked button to open new window at (77, 479) on button#openwindow
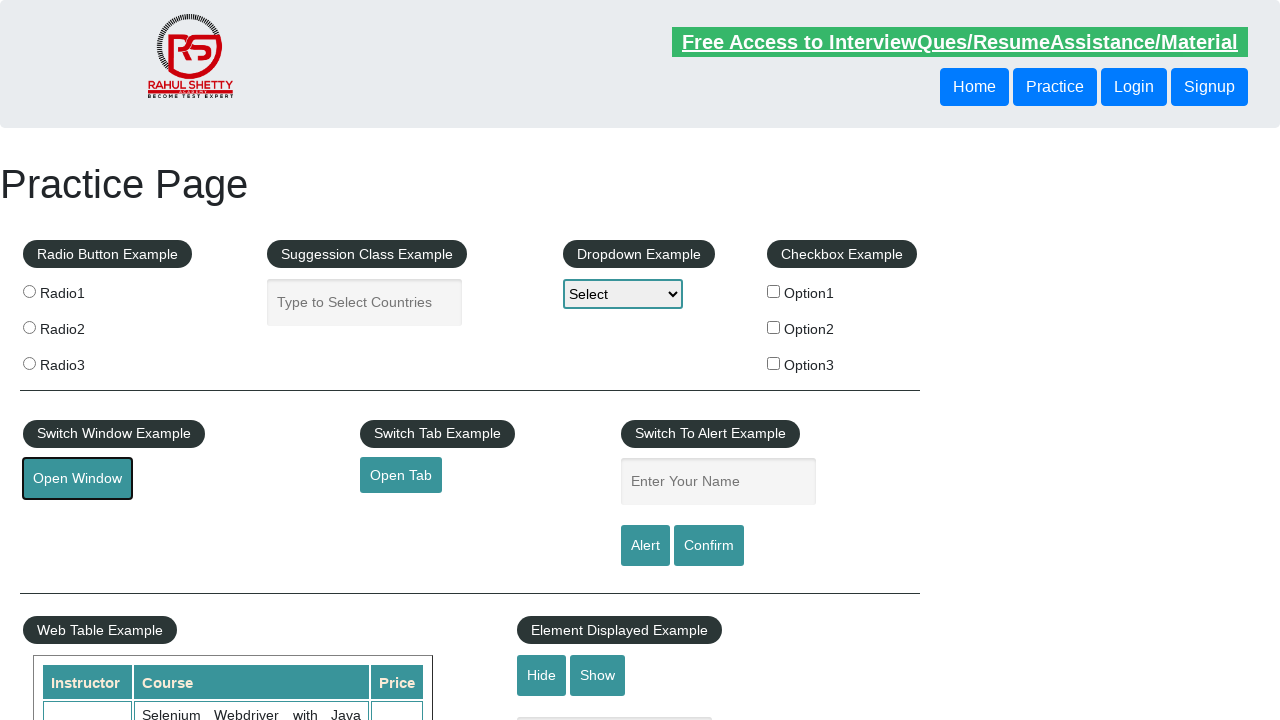

New child window opened and captured
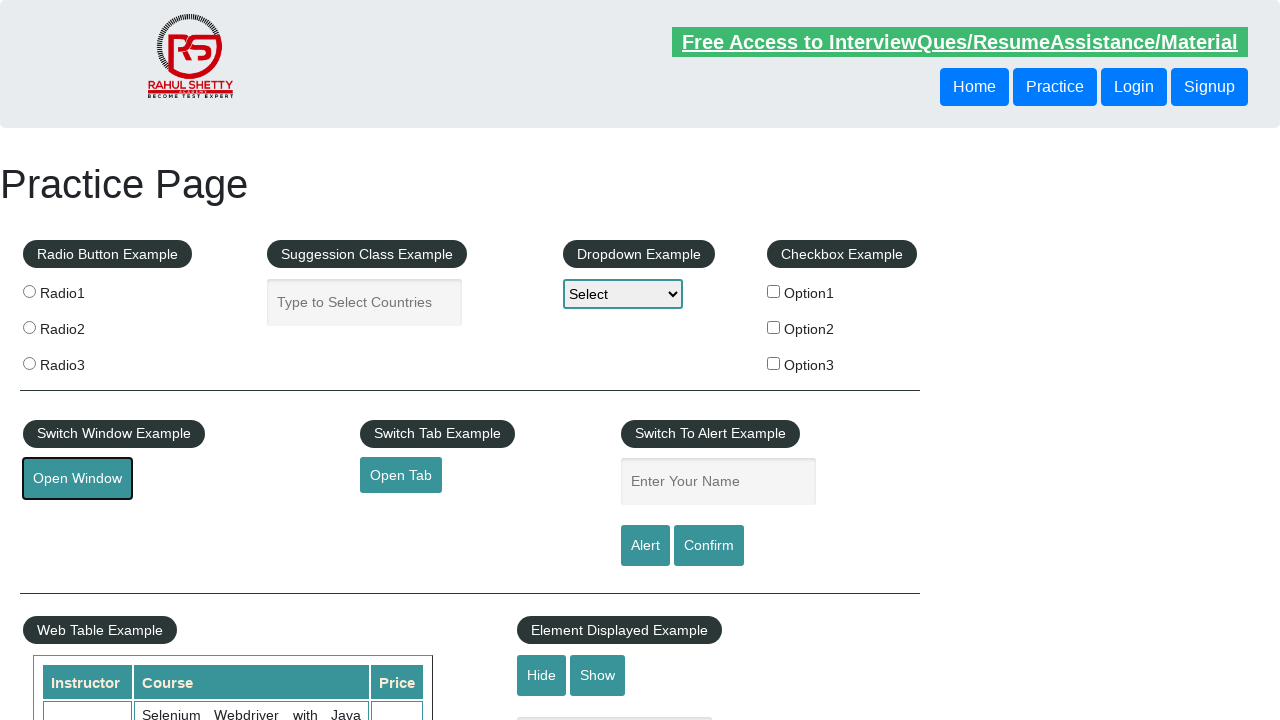

Child window page loaded successfully
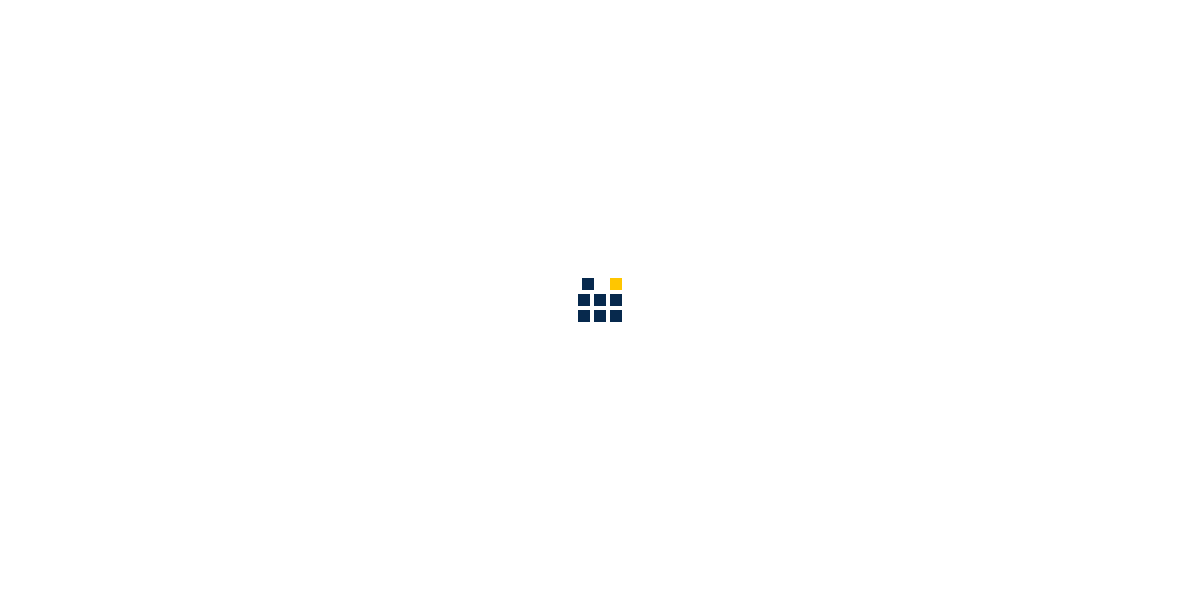

Verified child window URL: https://www.qaclickacademy.com/
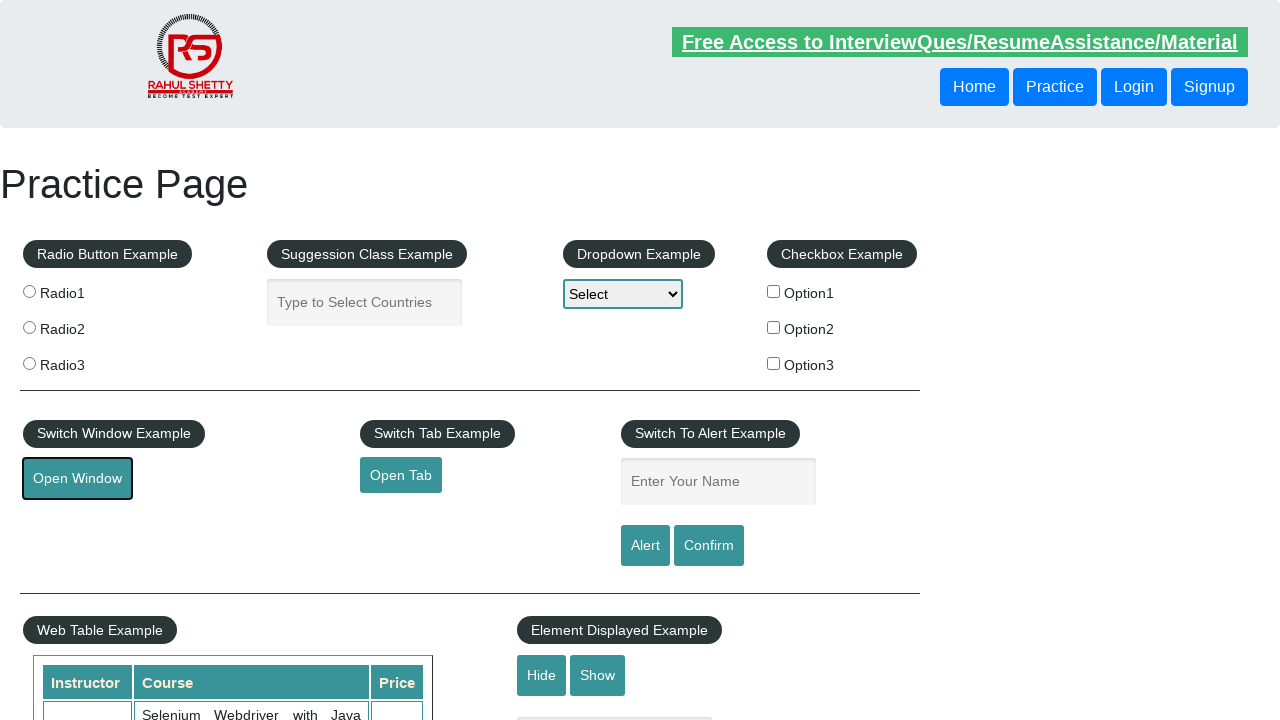

Switched back to parent window
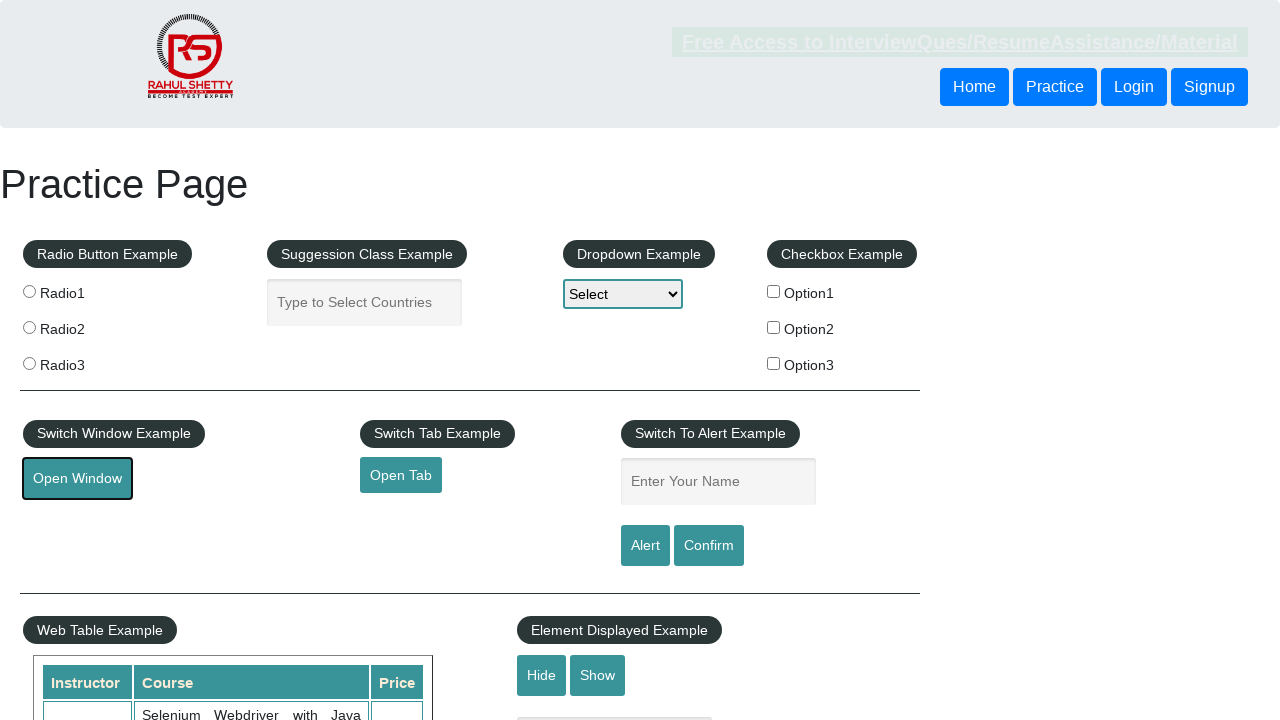

Verified parent window URL: https://rahulshettyacademy.com/AutomationPractice/
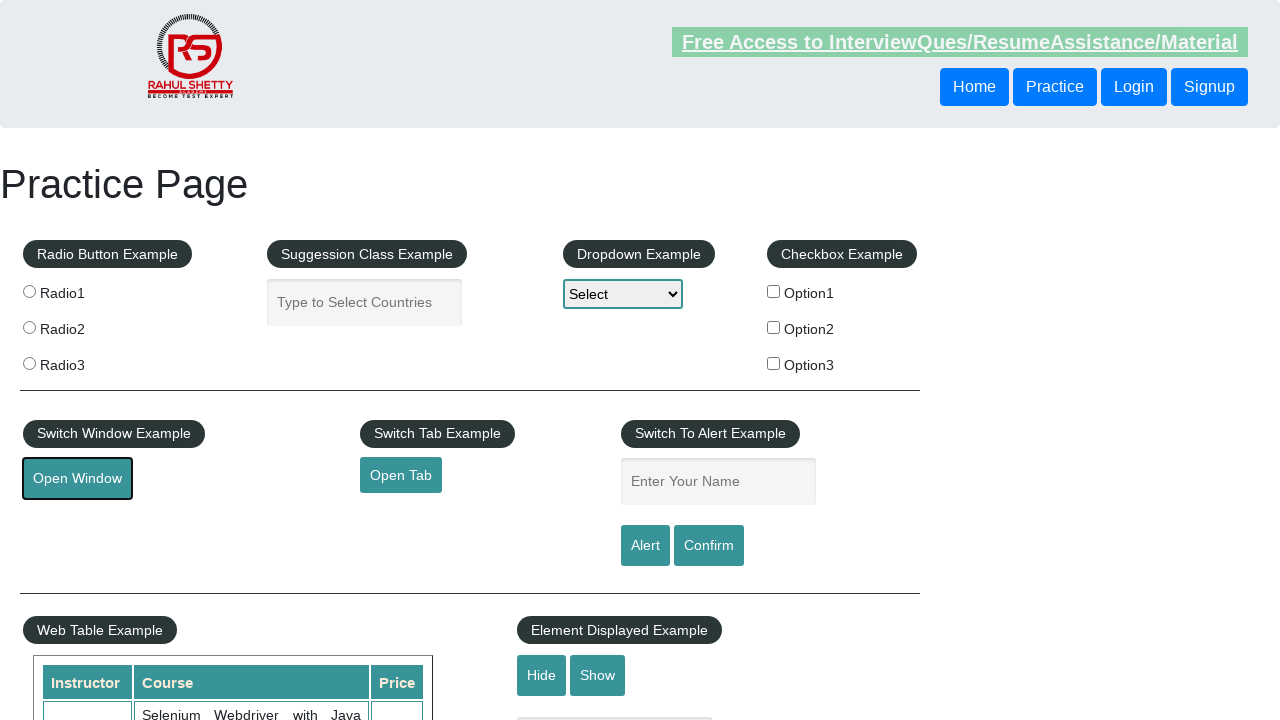

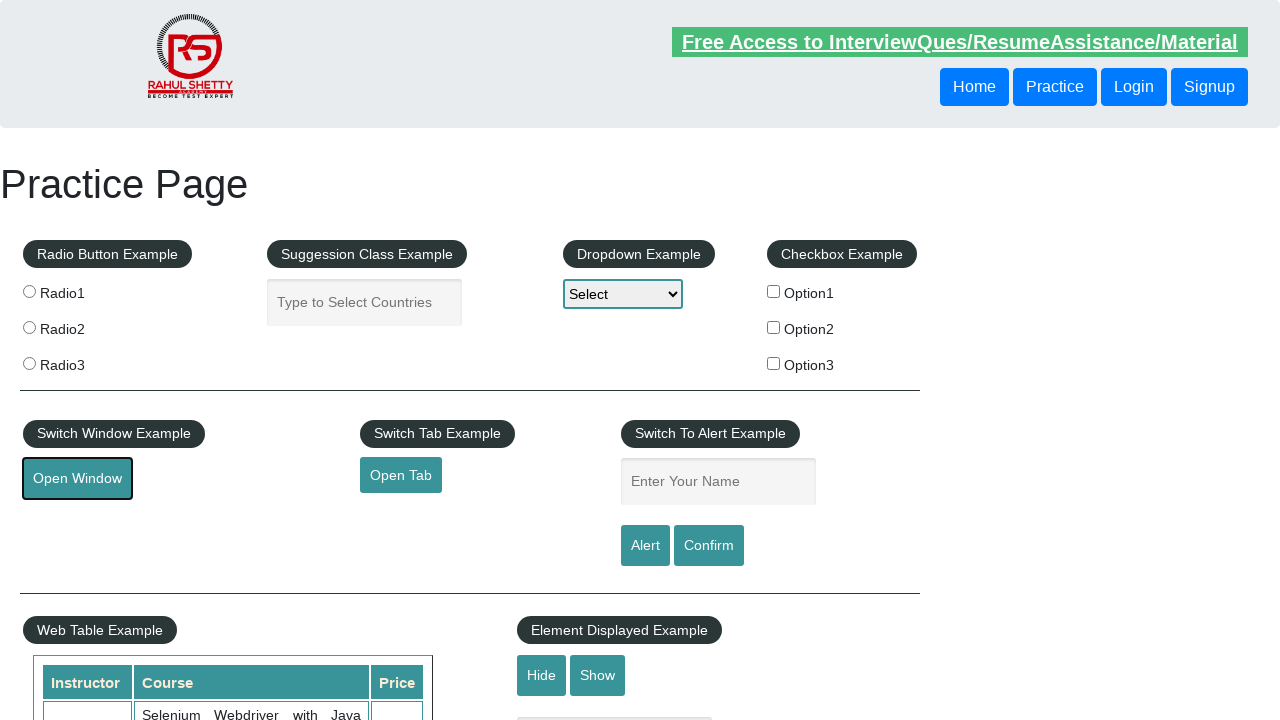